Tests toHaveText assertion by clicking a button and verifying text content

Starting URL: https://demoapp-sable-gamma.vercel.app/

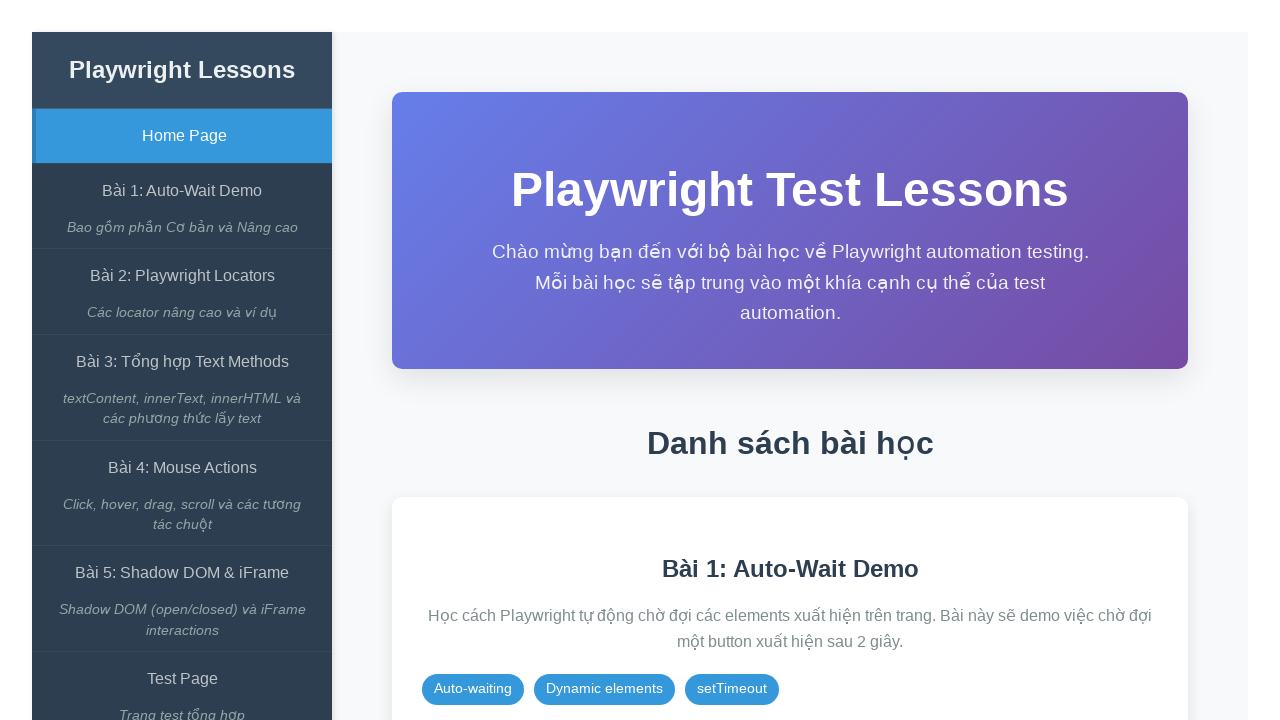

Clicked on Auto-Wait Demo link at (182, 191) on internal:role=link[name="Bài 1: Auto-Wait Demo"i]
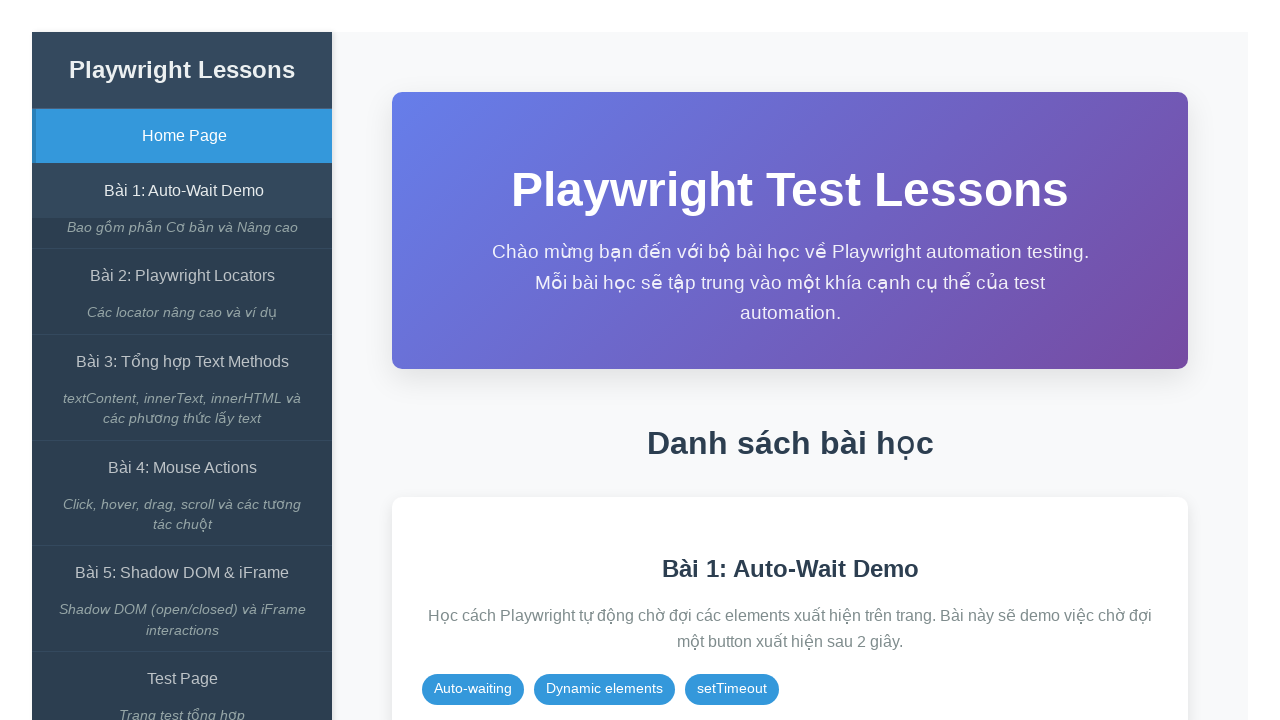

Clicked expect() có await button at (857, 312) on internal:role=button[name="expect() có await"i]
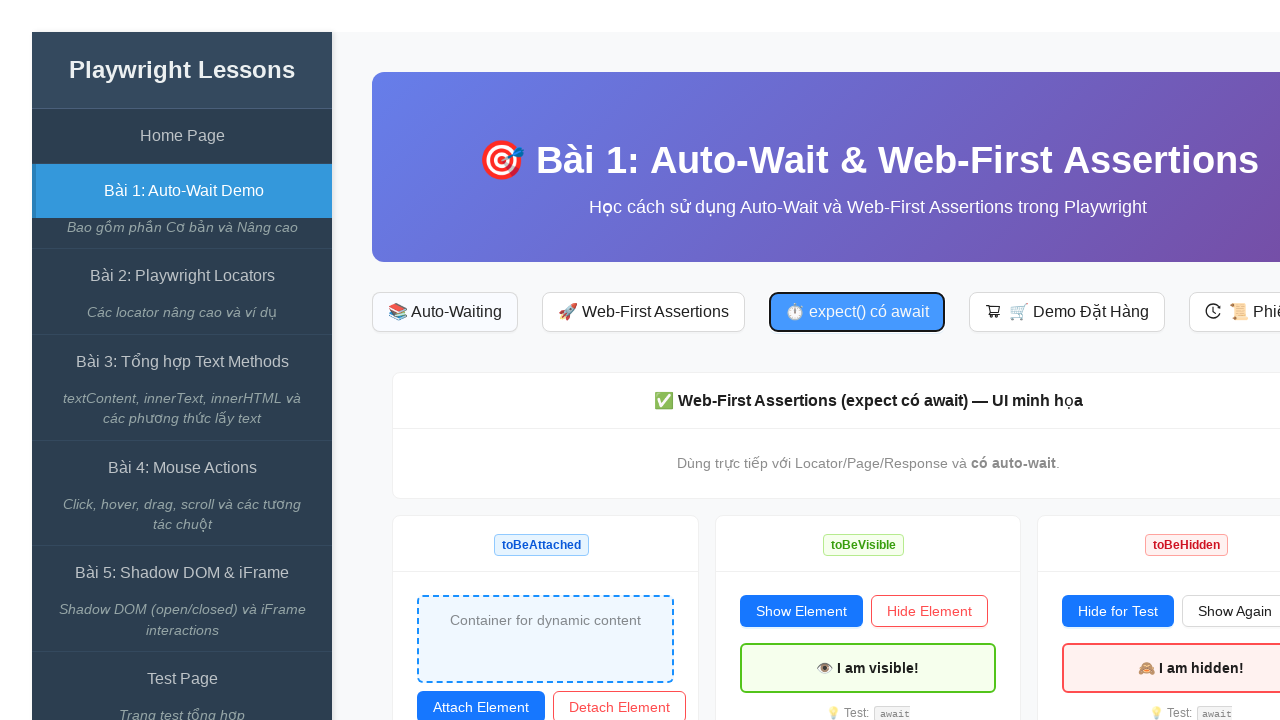

Clicked whitespace text button at (1074, 361) on #btn-whitespace-text
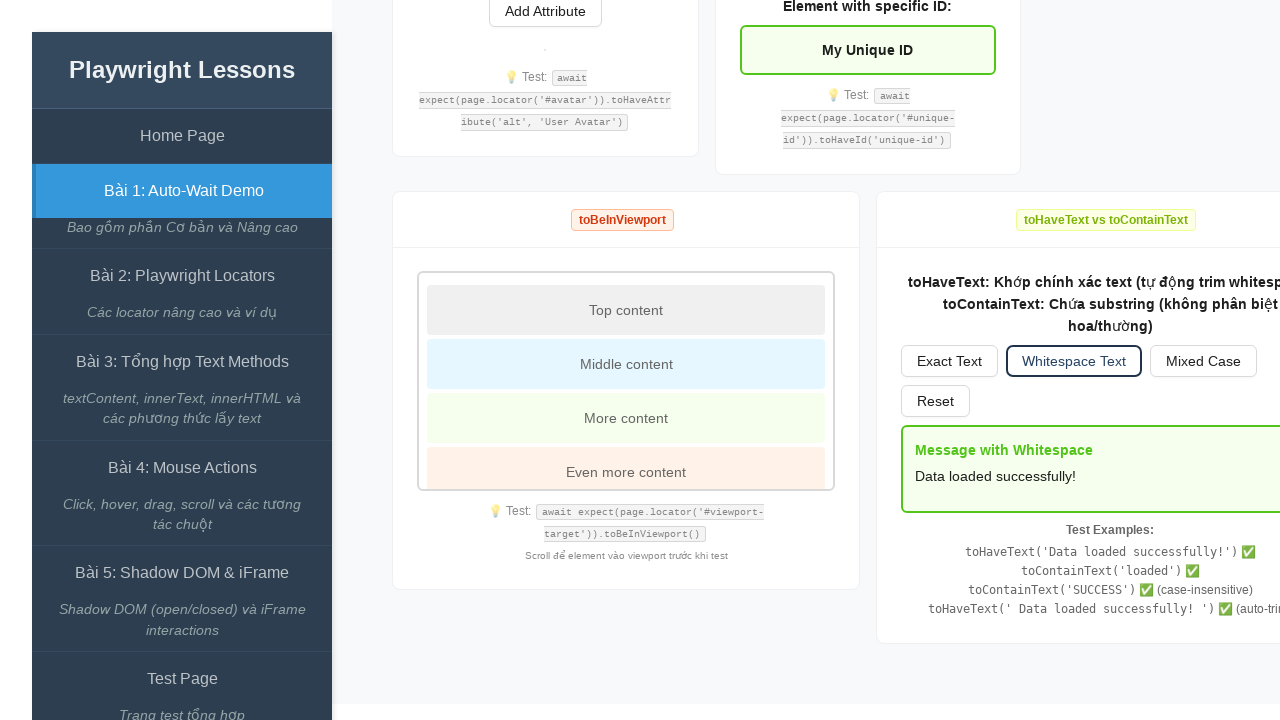

Verified status text contains 'Data loaded successfully!'
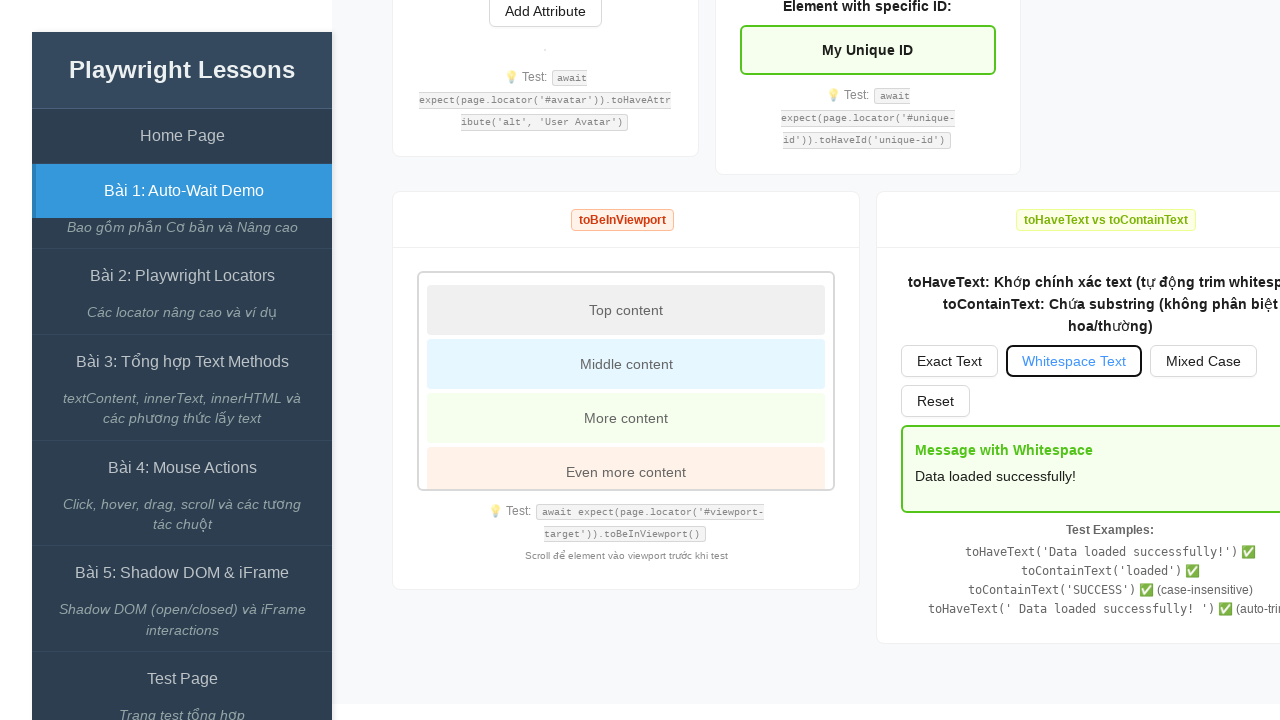

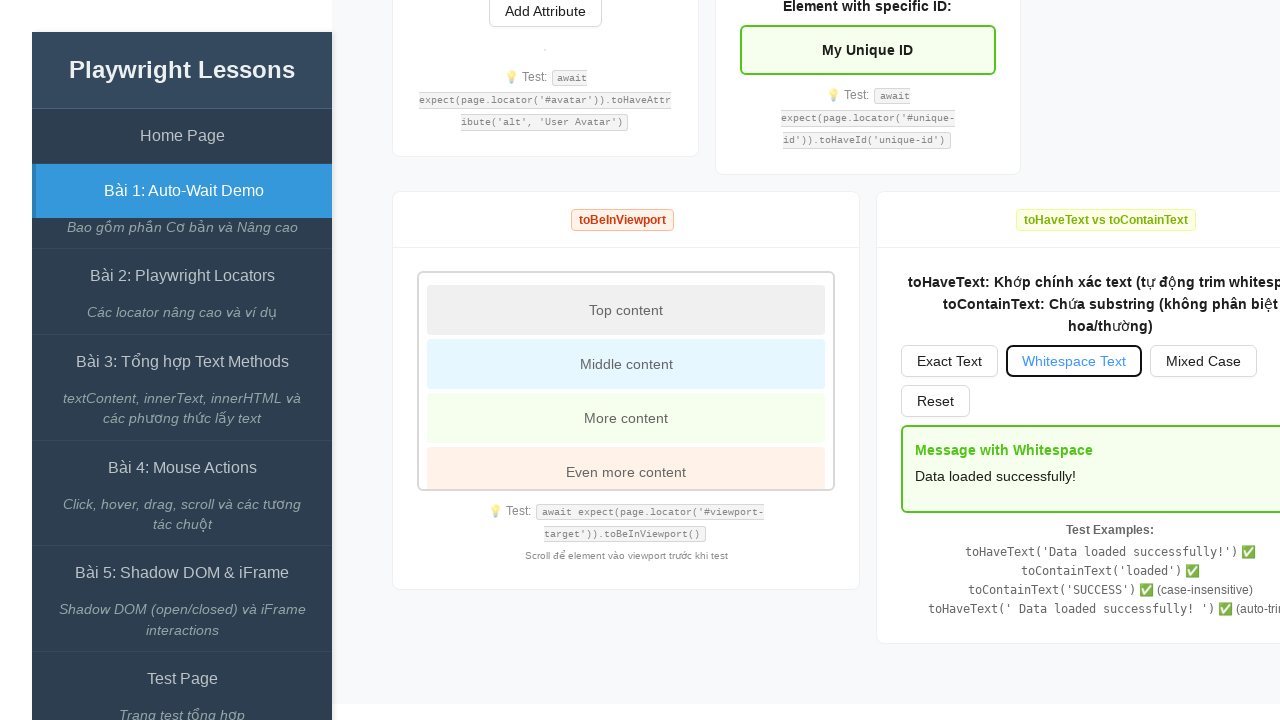